Navigates from the calculator page to the SW Test Academy website

Starting URL: http://www.anaesthetist.com/mnm/javascript/calc.htm

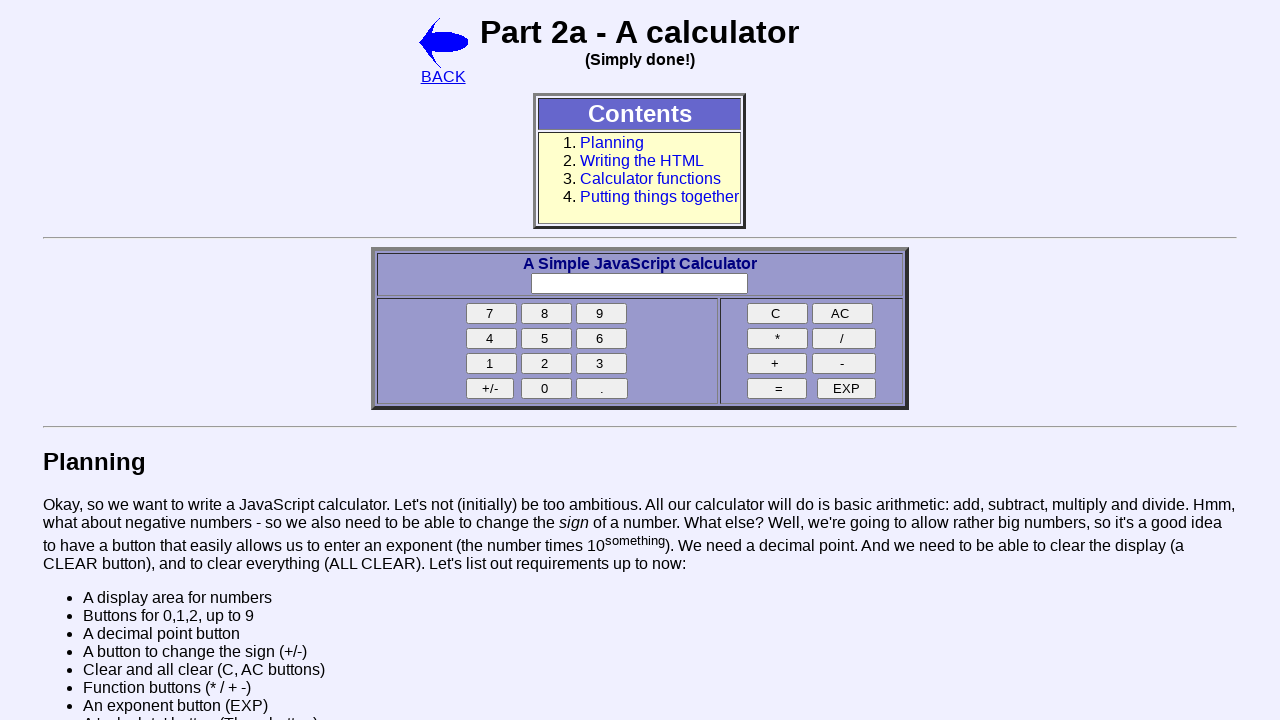

Navigated from calculator page to SW Test Academy website
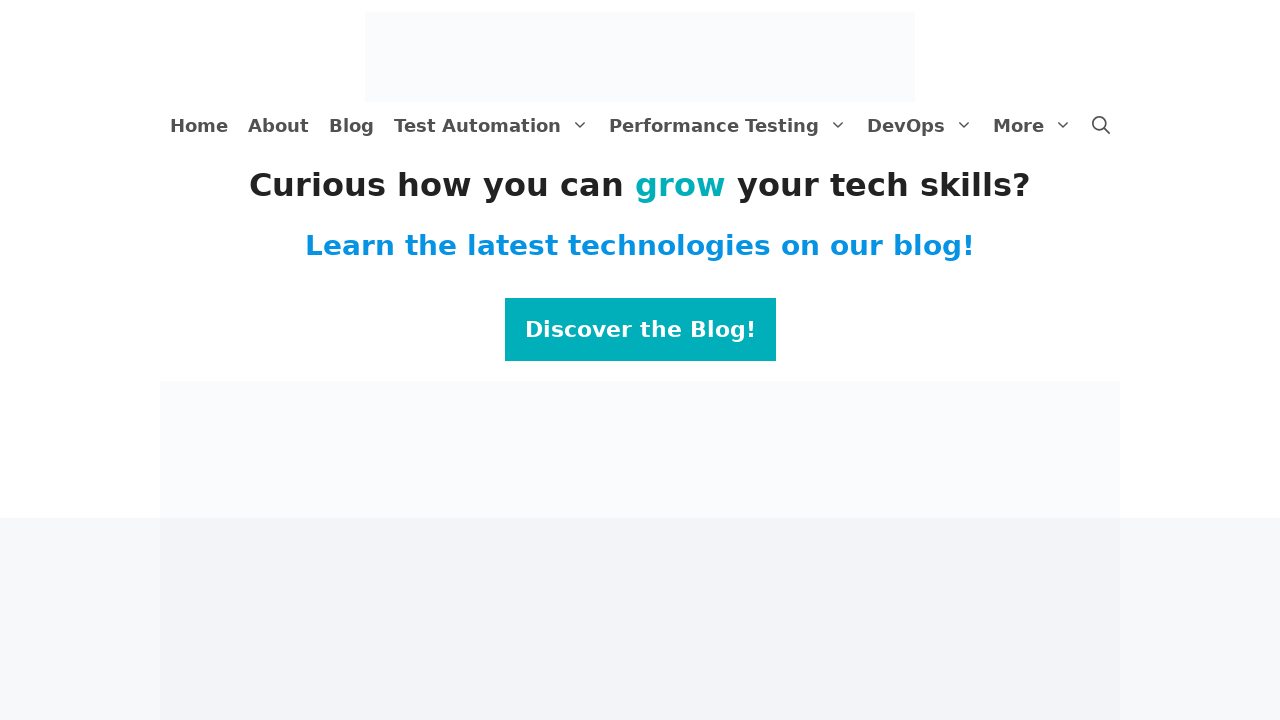

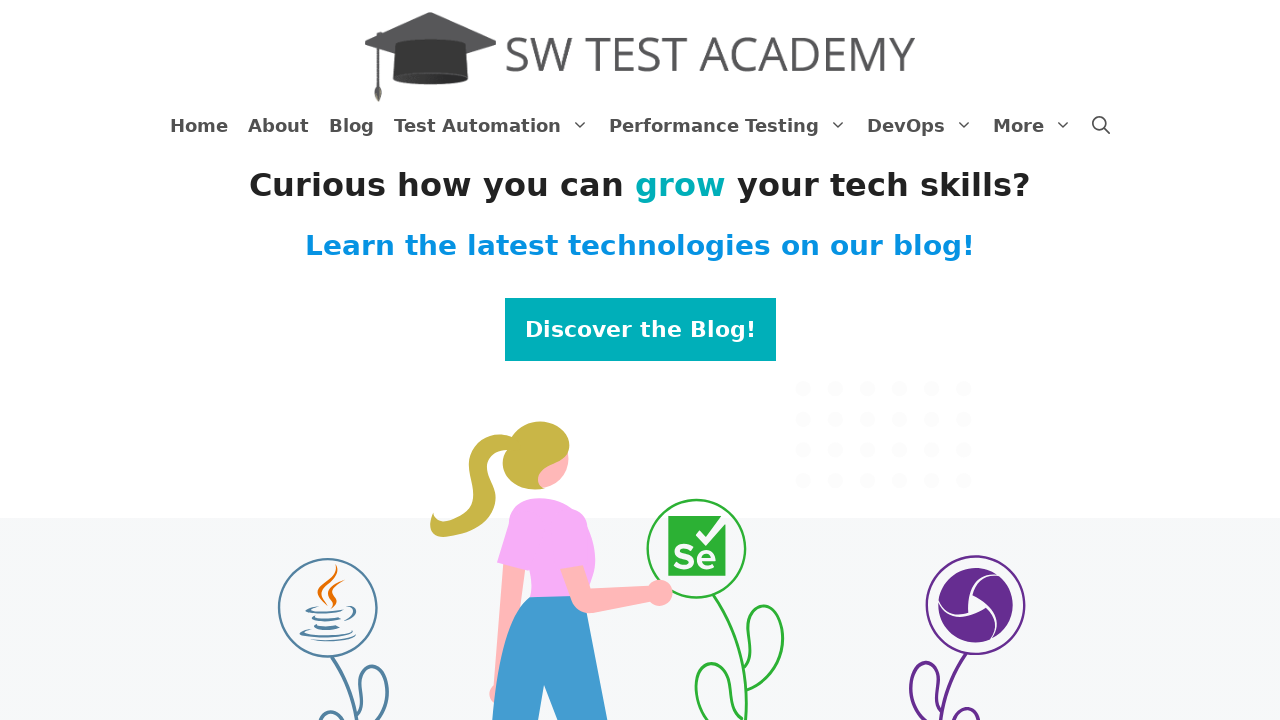